Tests registration form submission by filling in required fields (first name, last name, email) and verifying the success message

Starting URL: http://suninjuly.github.io/registration1.html

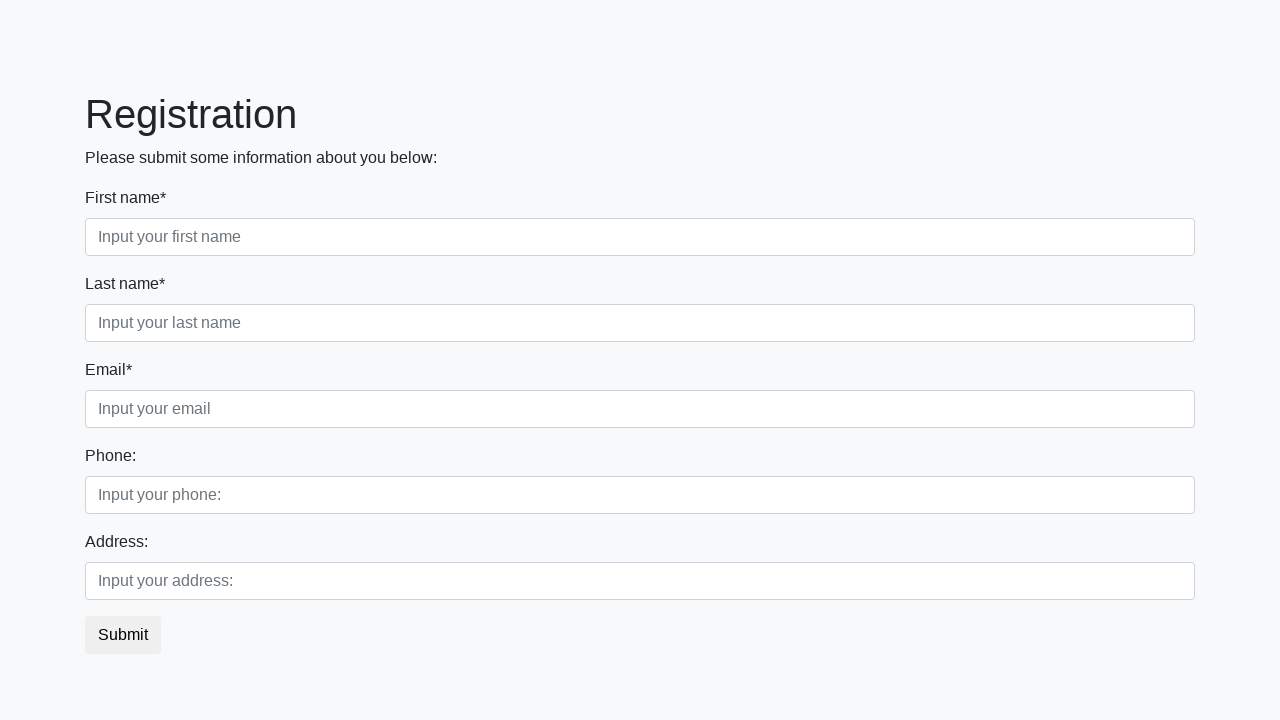

Filled in first name field with 'FirstName' on .first_block .form-group > .first[required]
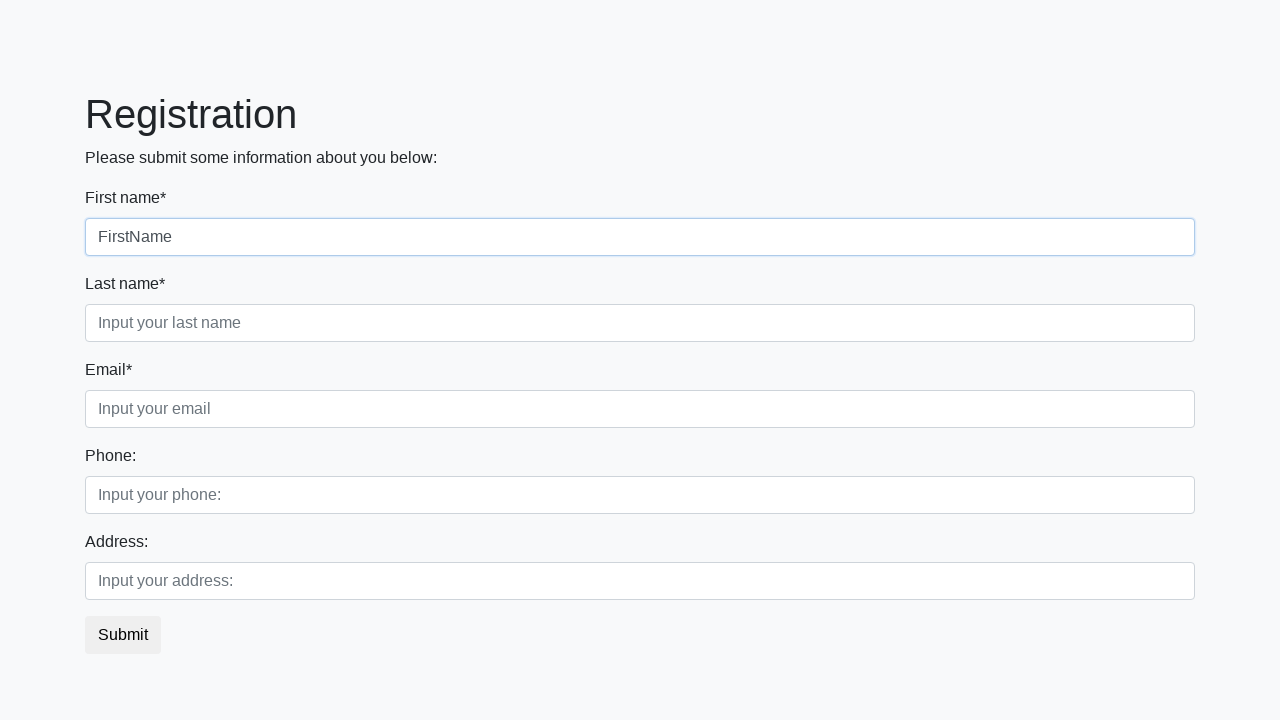

Filled in last name field with 'LastName' on .first_block .form-group > .second[required]
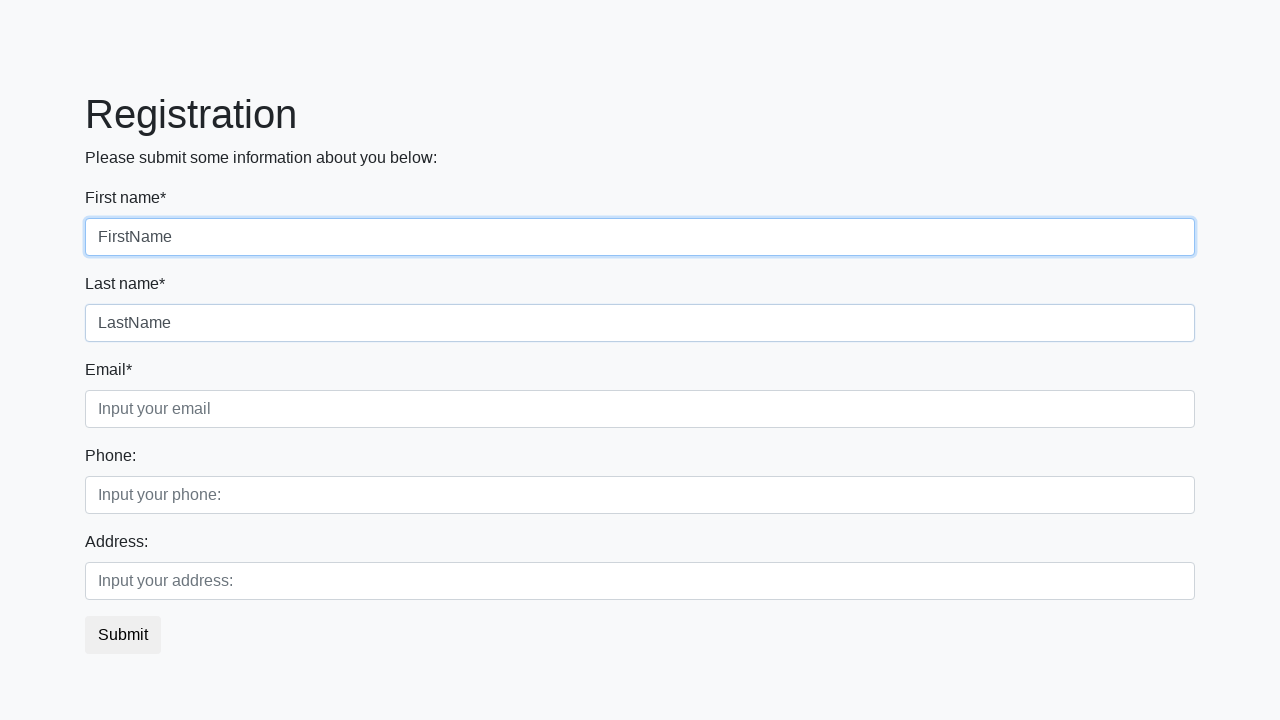

Filled in email field with 'email@example.com' on .first_block .form-group > .third[required]
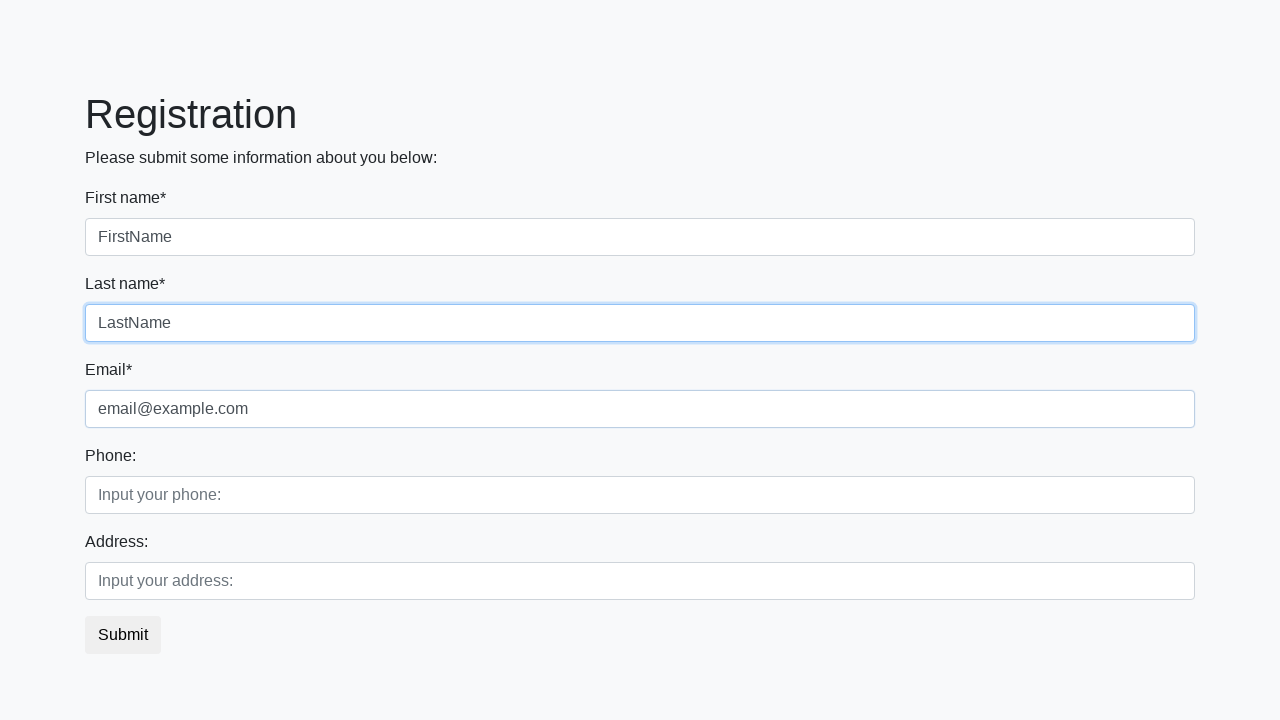

Clicked submit button to register at (123, 635) on button.btn
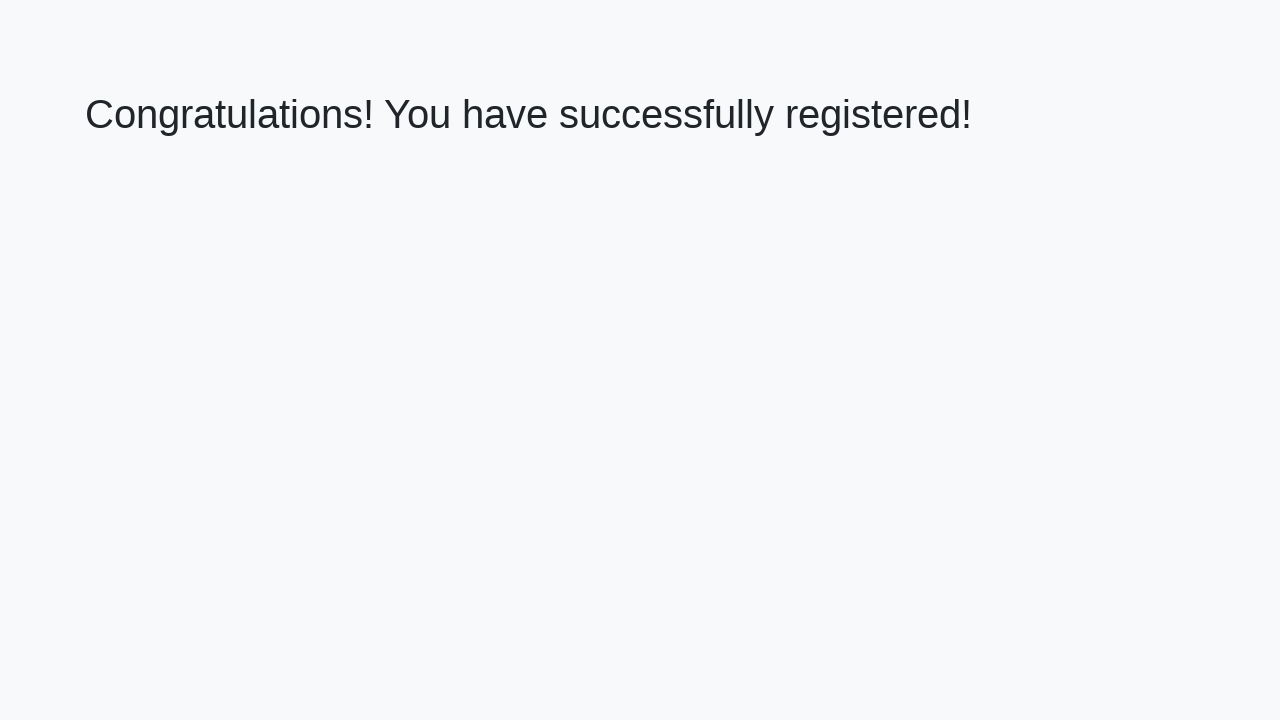

Success message heading appeared
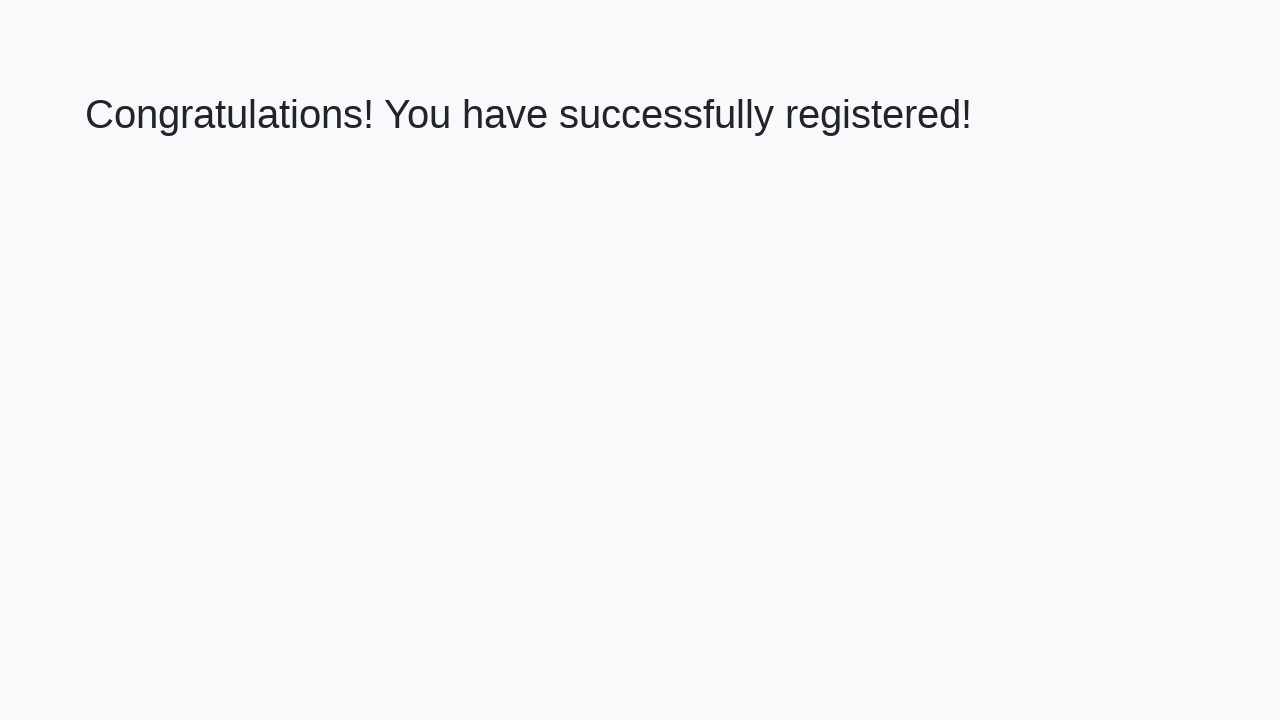

Extracted success message text: 'Congratulations! You have successfully registered!'
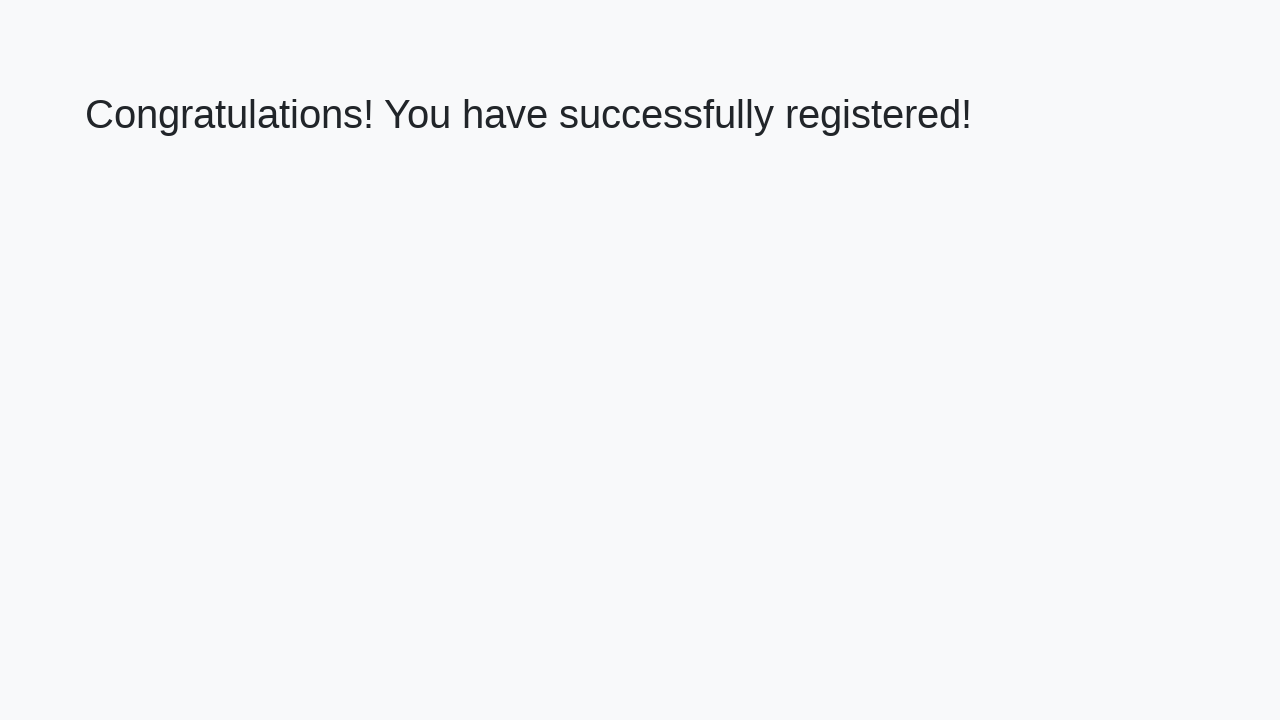

Verified success message matches expected text
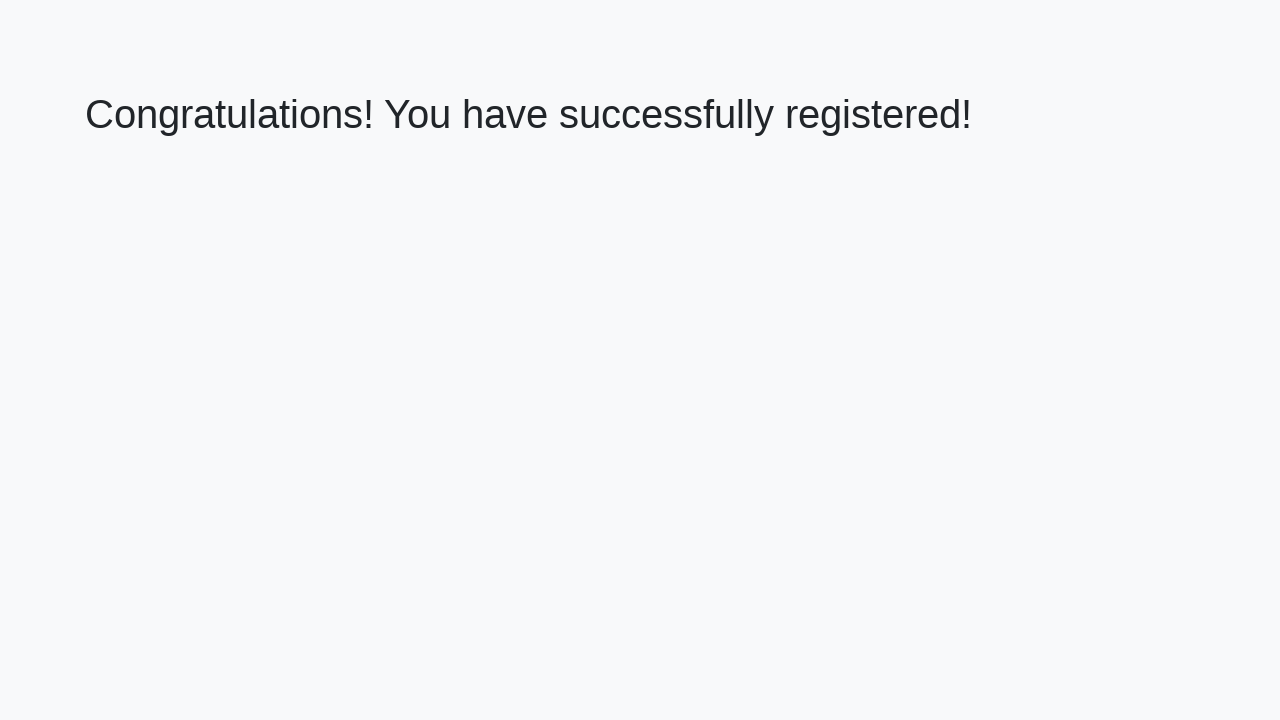

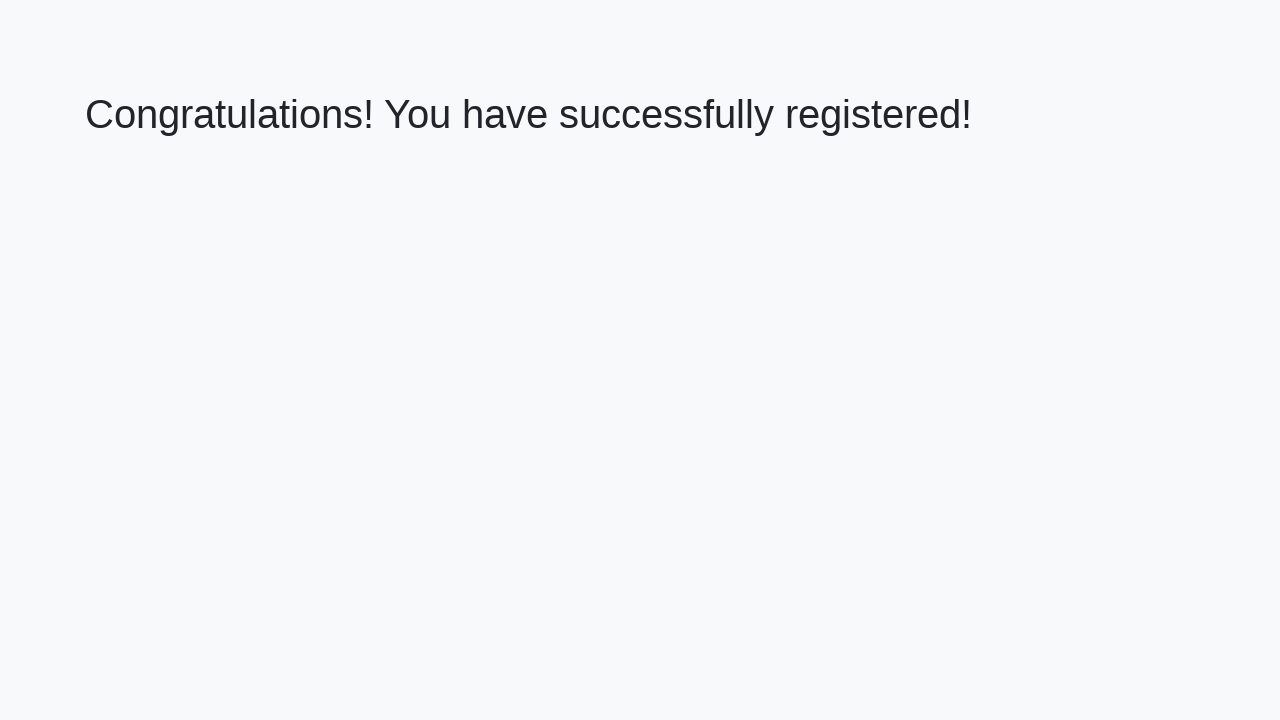